Tests filling the datepicker with a dynamically generated today's date string.

Starting URL: https://jqueryui.com/datepicker/

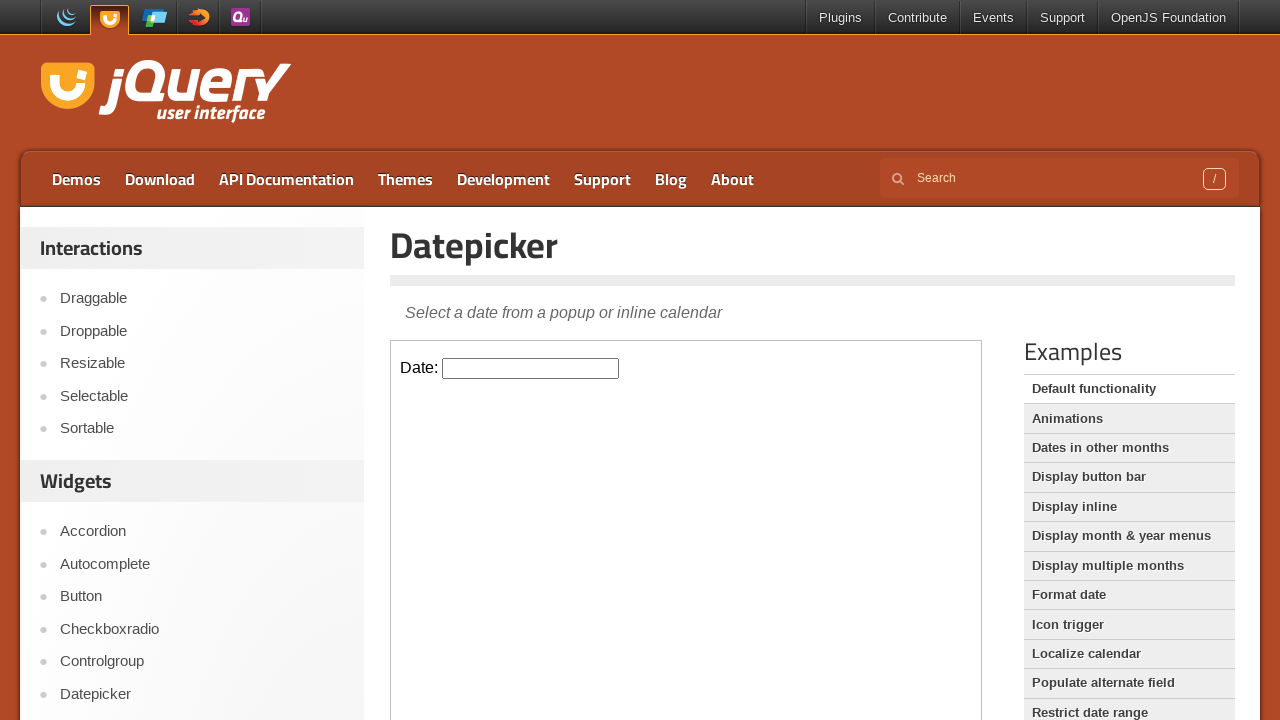

Located the demo iframe containing the datepicker
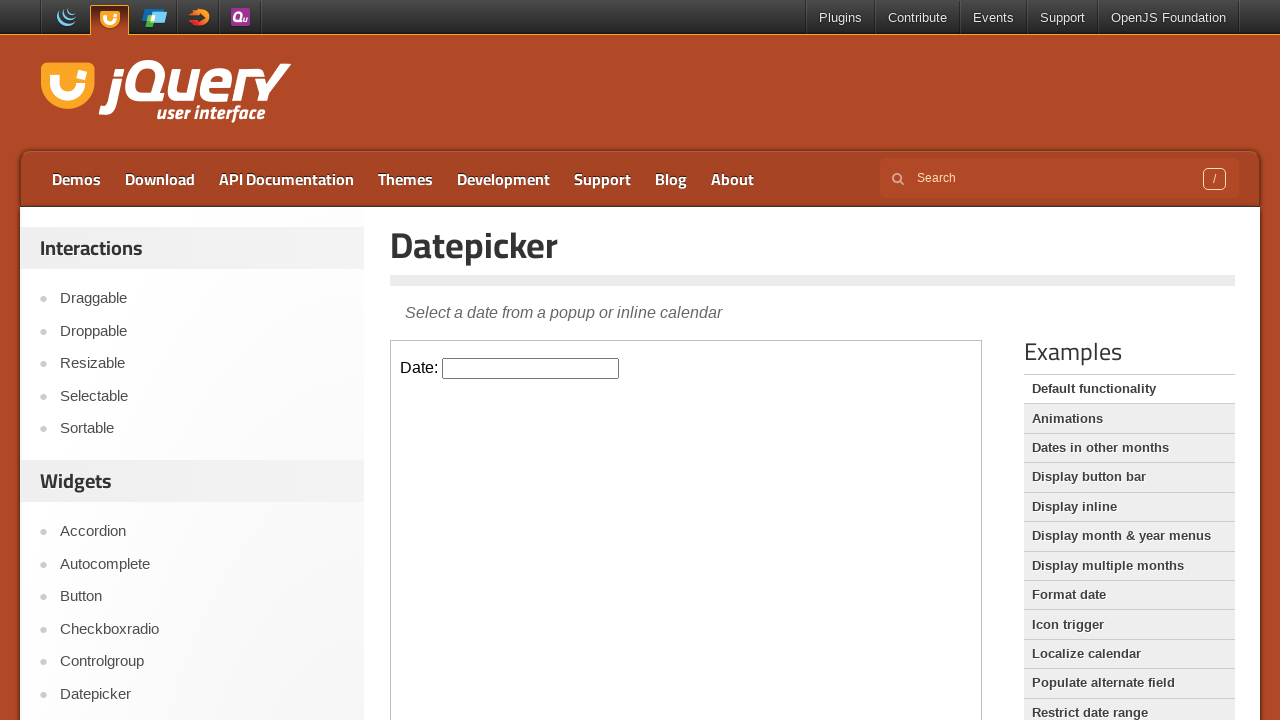

Generated today's date dynamically: 03/02/2026
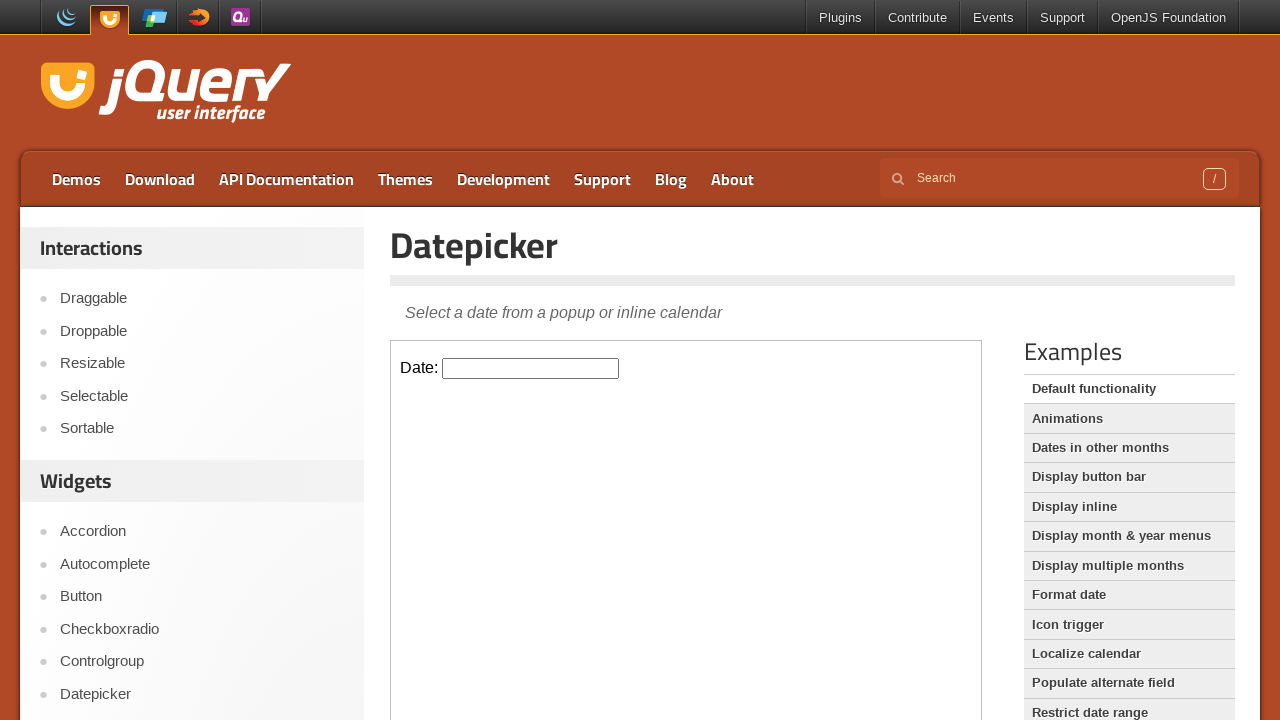

Filled datepicker input with today's date: 03/02/2026 on .demo-frame >> internal:control=enter-frame >> #datepicker
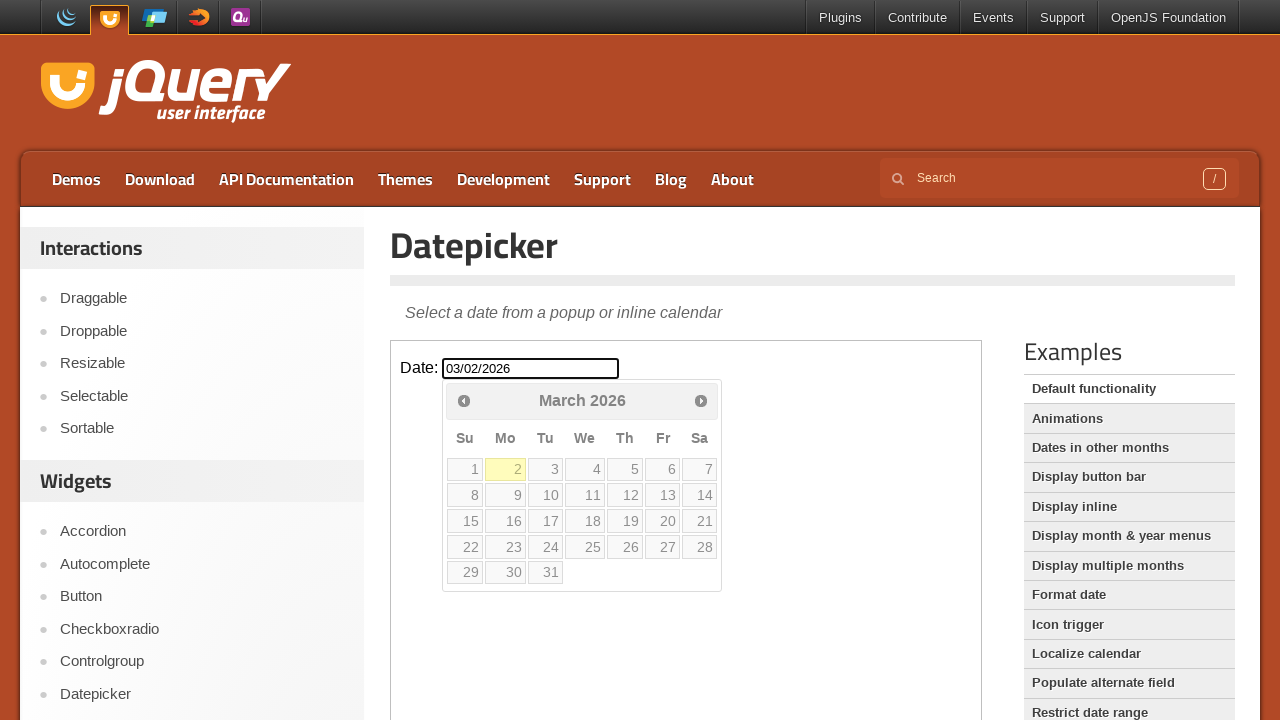

Pressed Tab to confirm the datepicker input on .demo-frame >> internal:control=enter-frame >> #datepicker
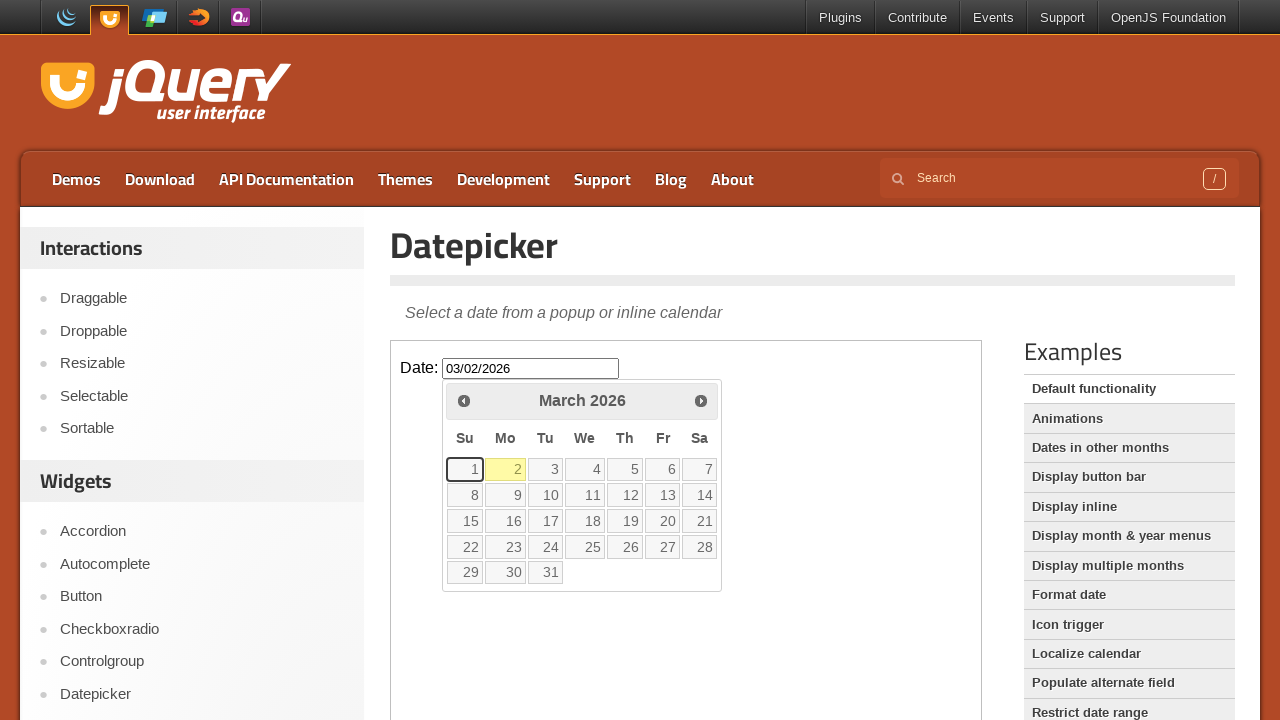

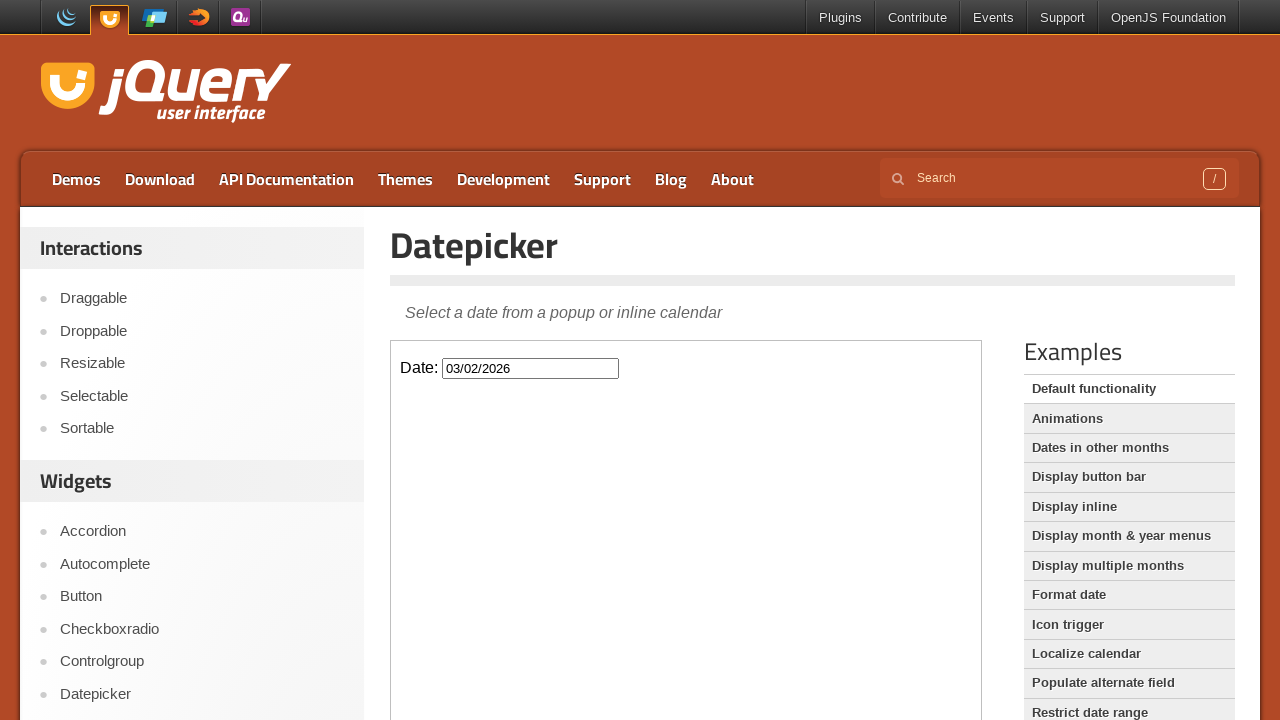